Navigates to a blog test page and verifies the page loads by checking the URL and domain name

Starting URL: http://only-testing-blog.blogspot.in/2013/11/new-test.html

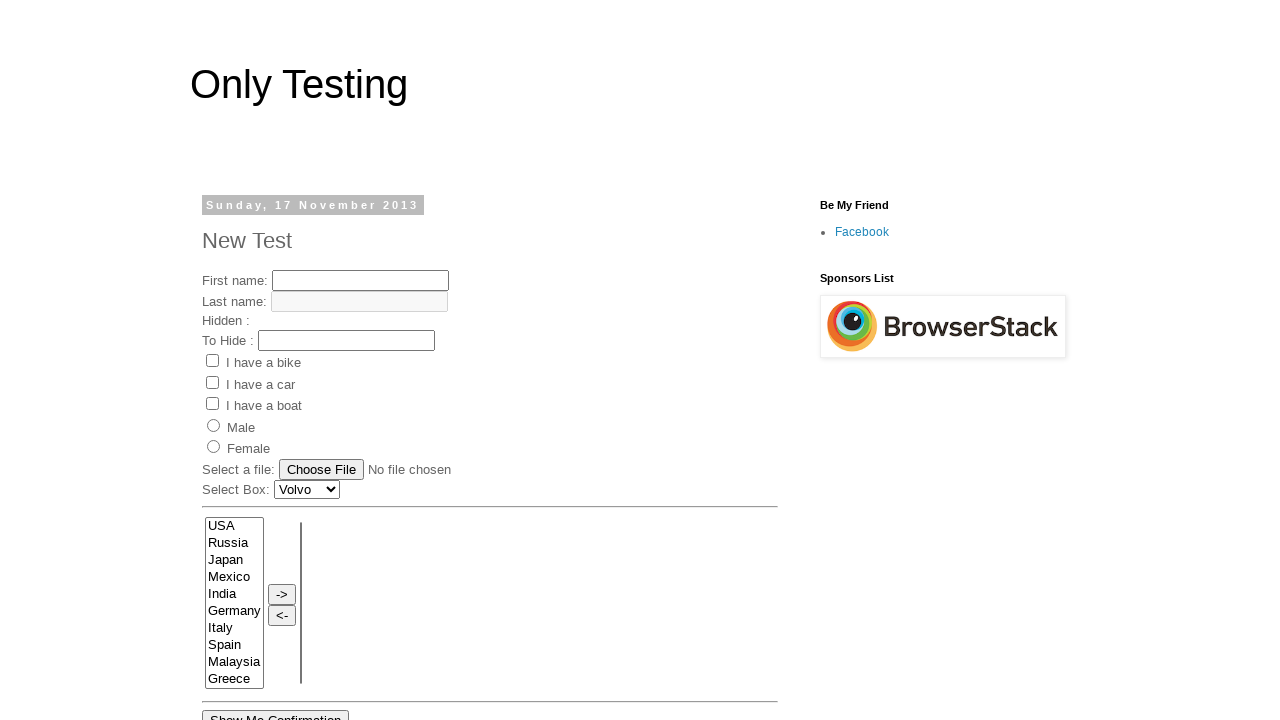

Retrieved current URL from page
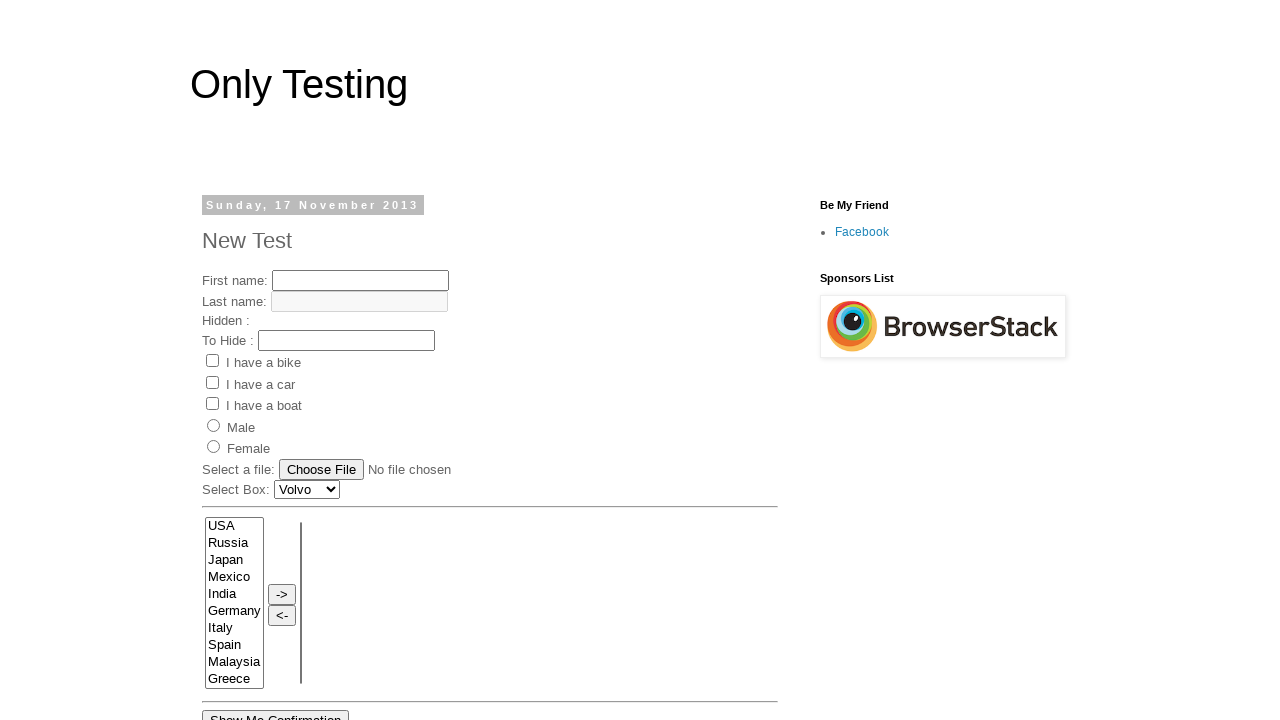

Retrieved domain name using JavaScript
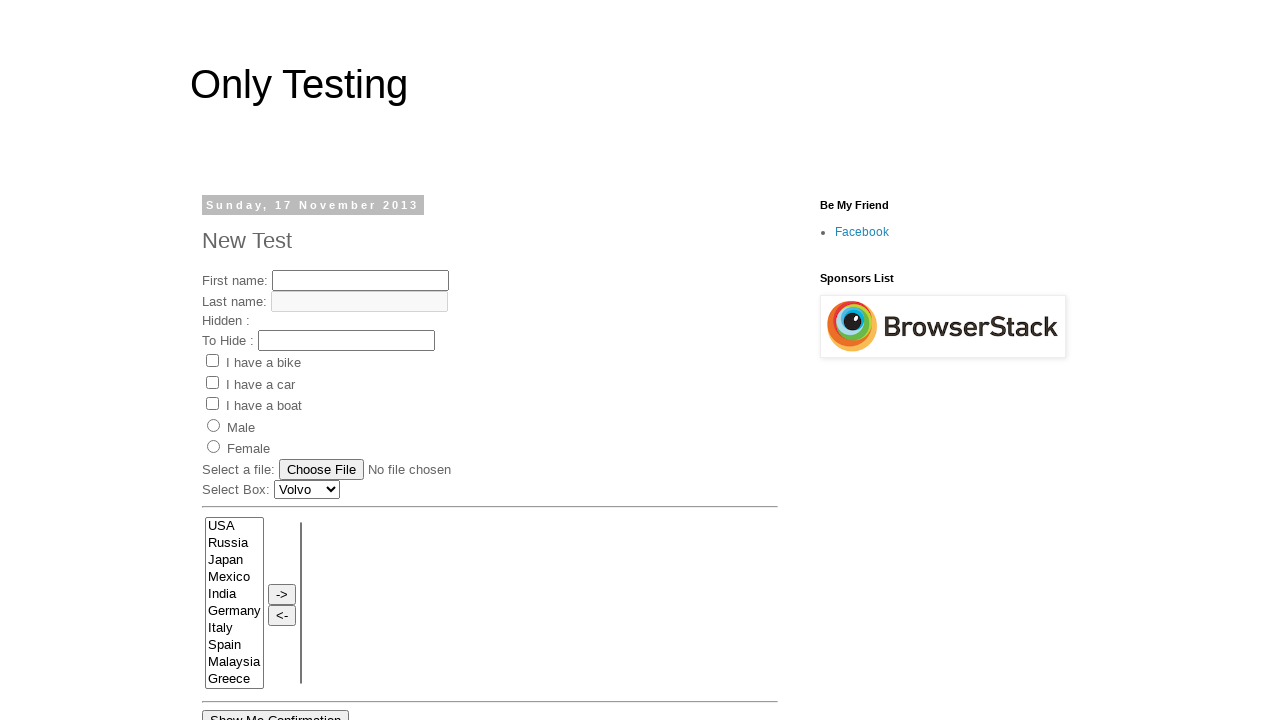

Verified that URL contains 'blogspot' domain
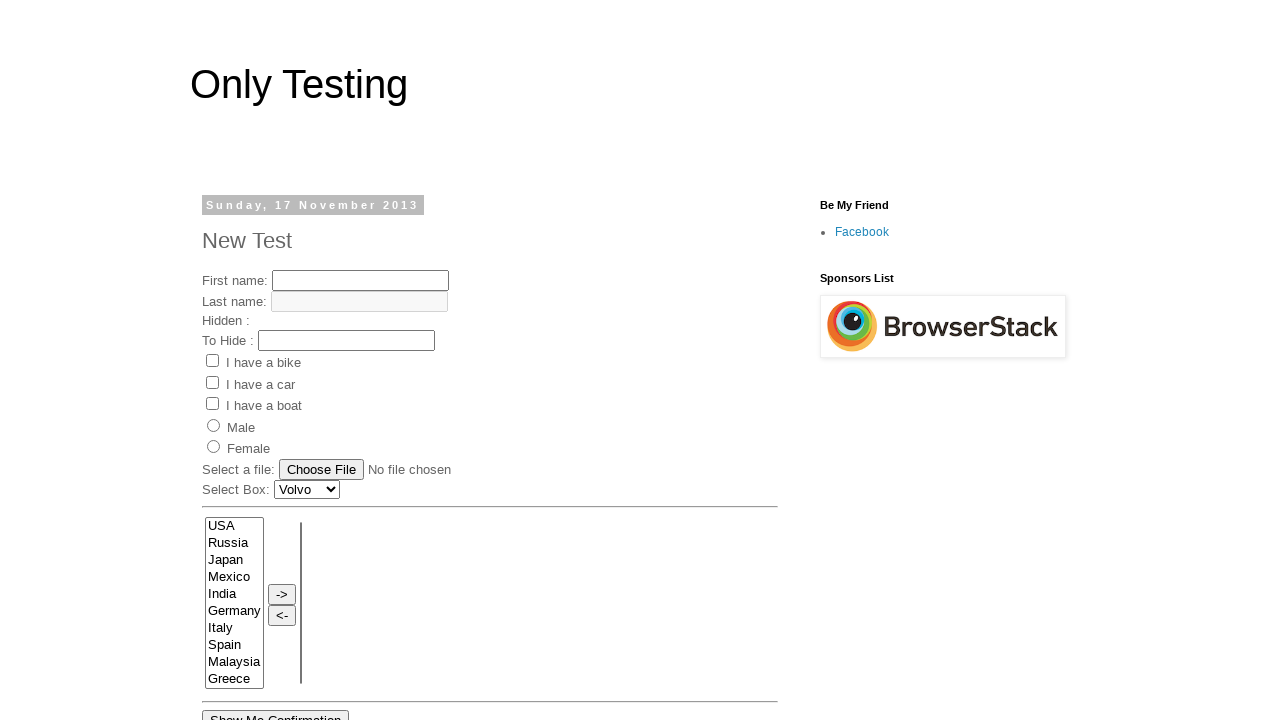

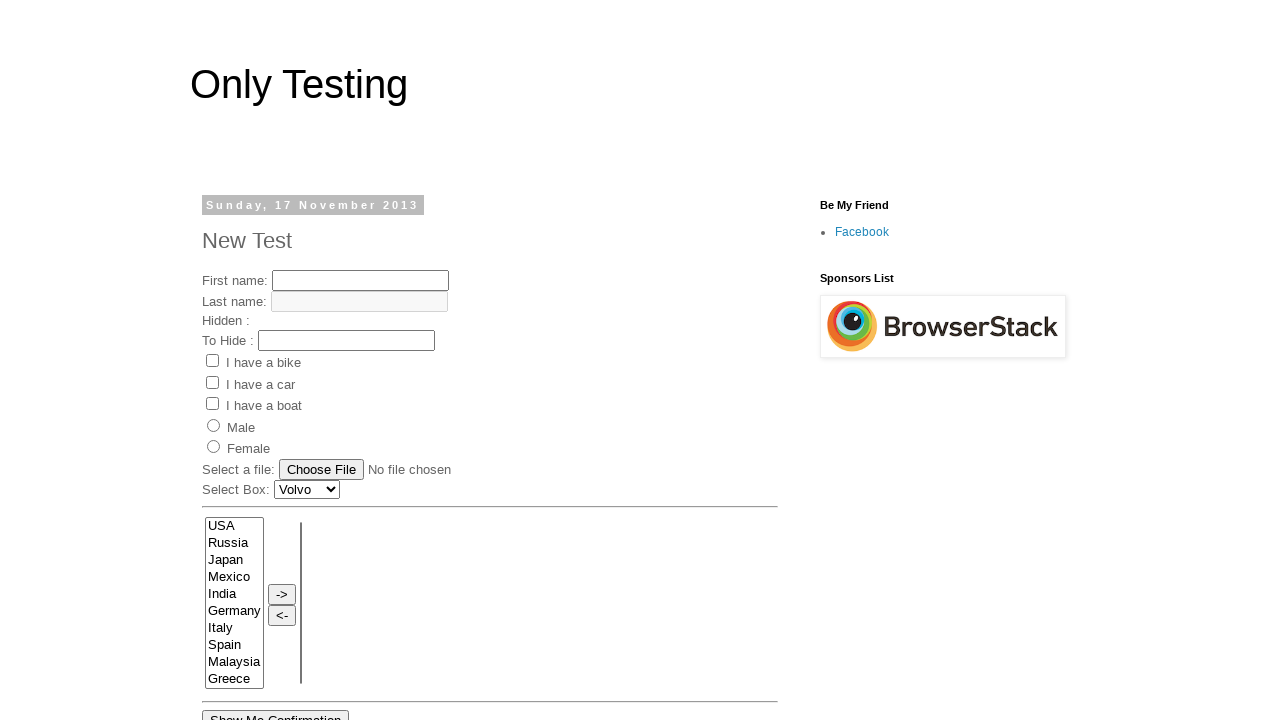